Tests navigation between testotomasyonu.com and wisequarter.com, validating page titles and URLs contain expected text, then navigates back to verify the original page

Starting URL: https://www.testotomasyonu.com

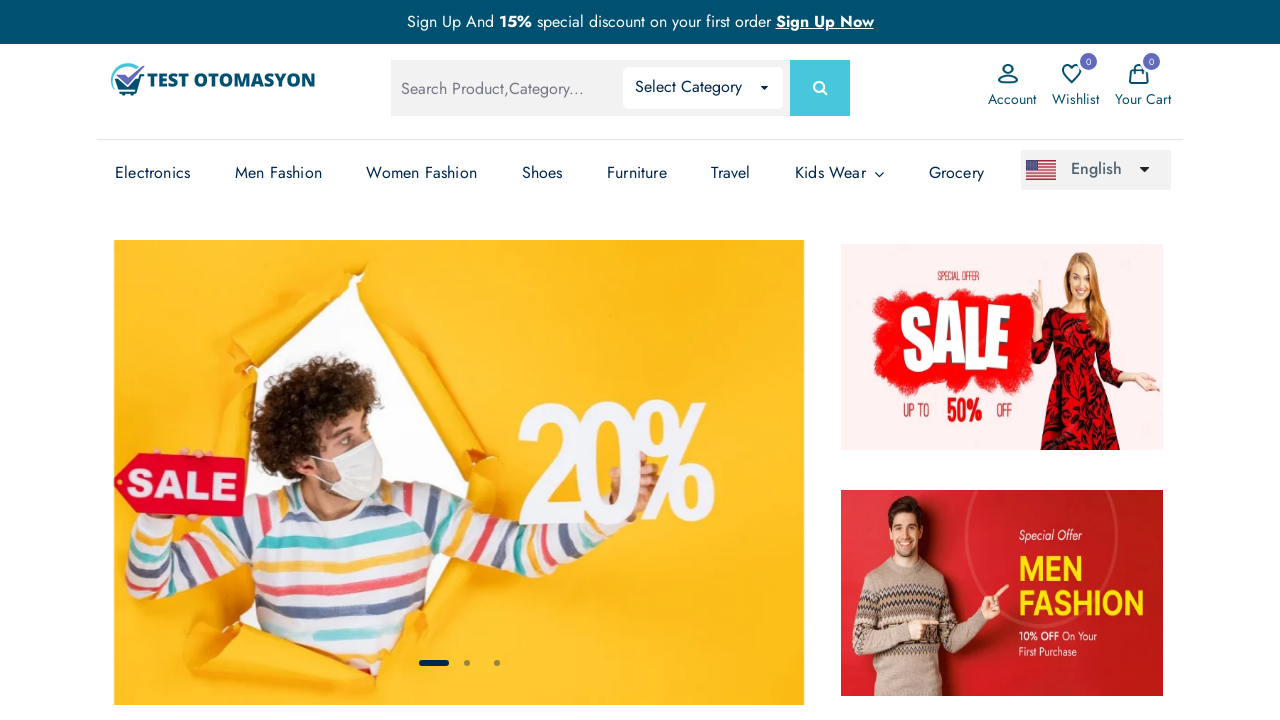

Verified page title contains 'Otomasyonu'
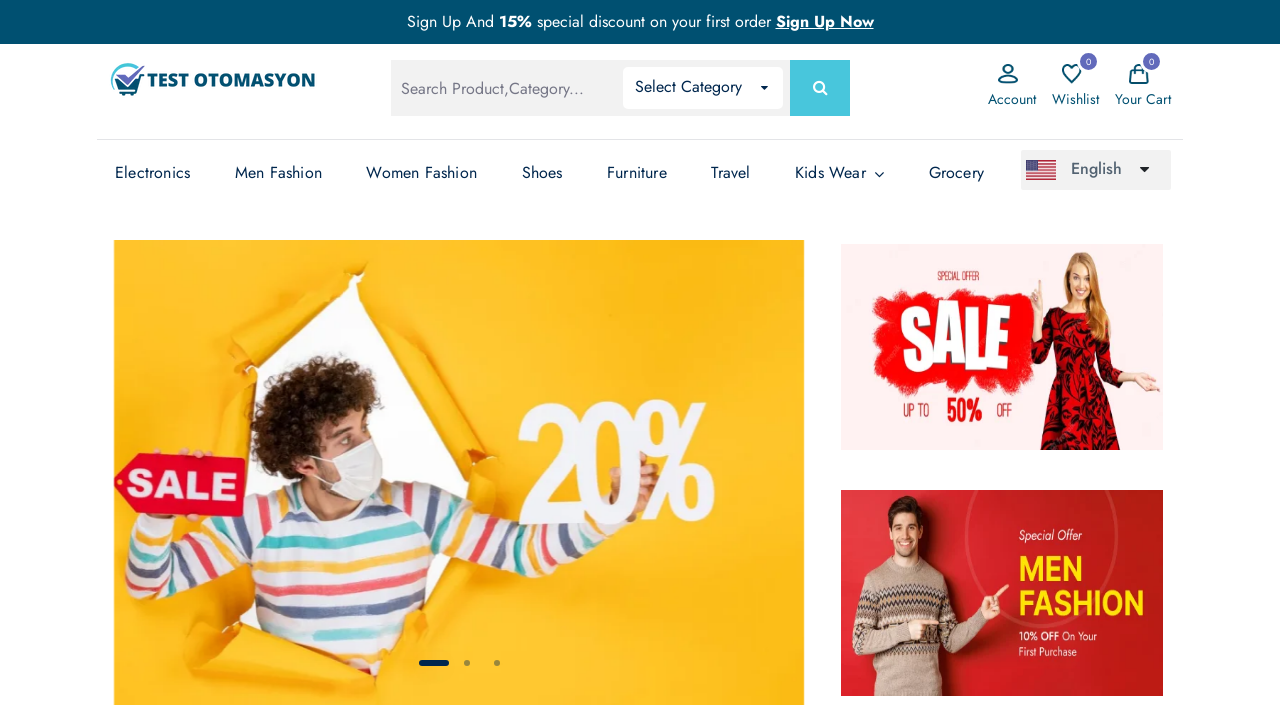

Navigated to https://www.wisequarter.com
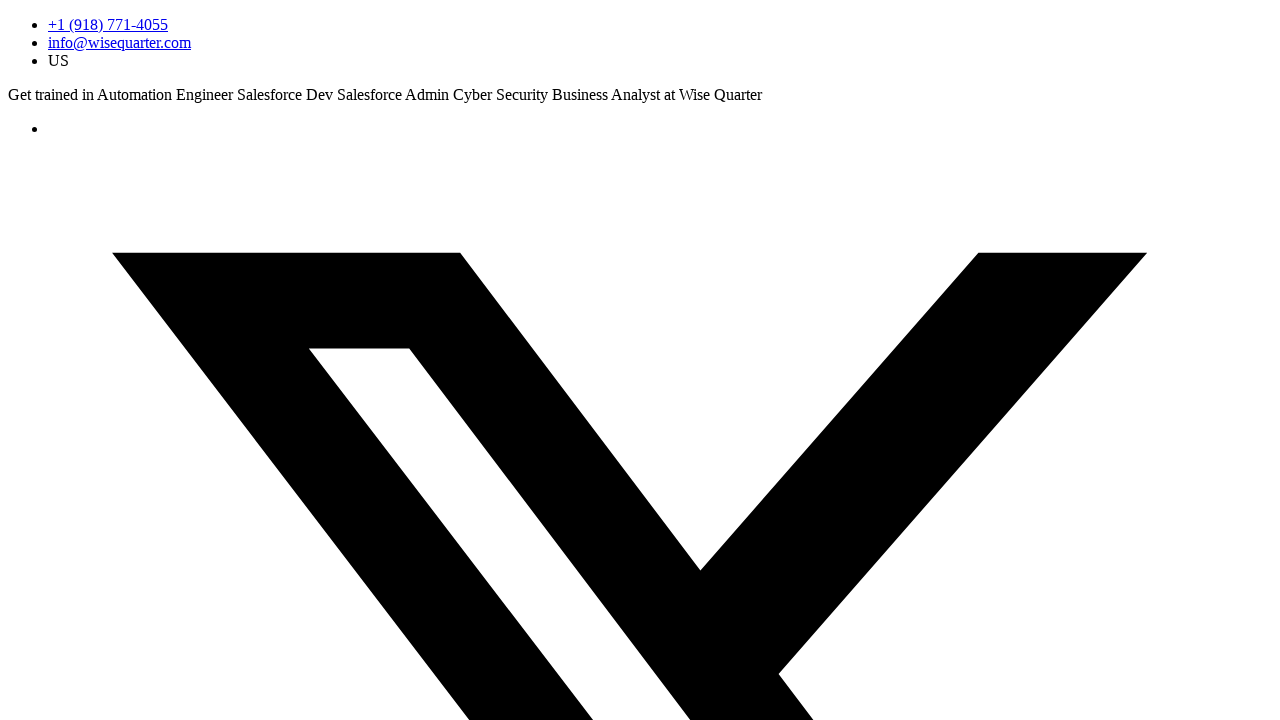

Verified page URL contains 'wisequarter'
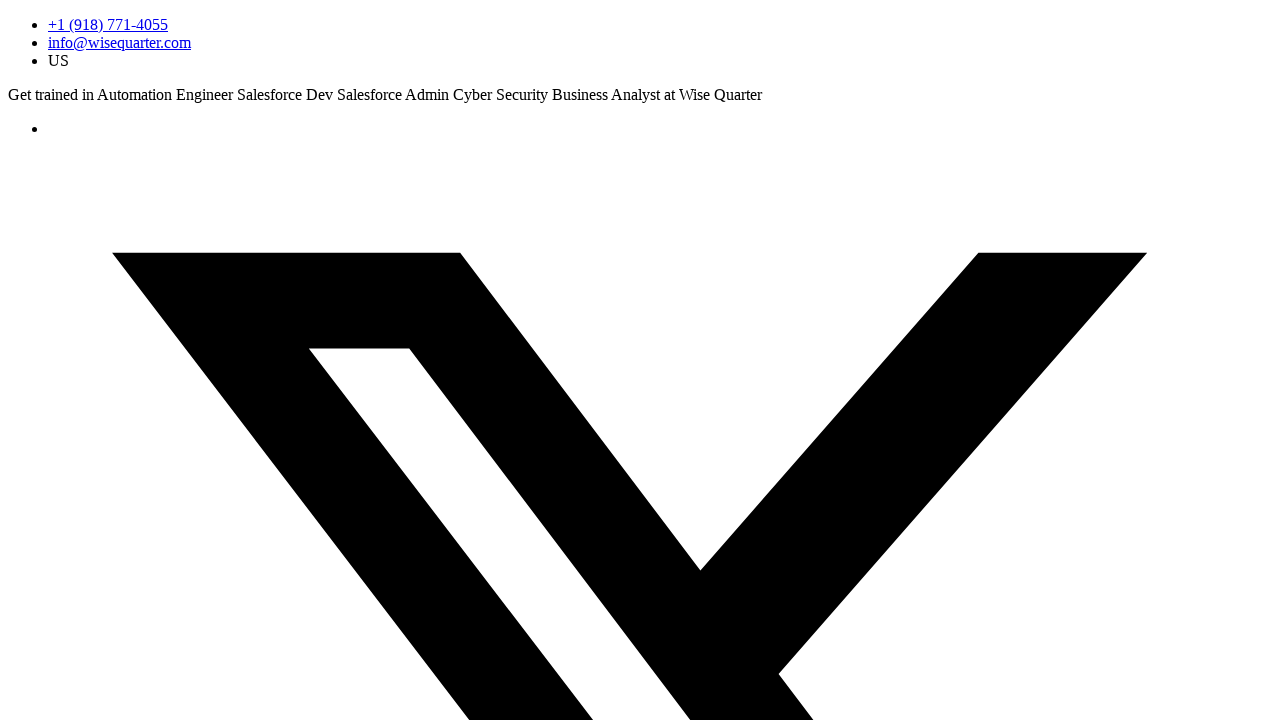

Navigated back to previous page
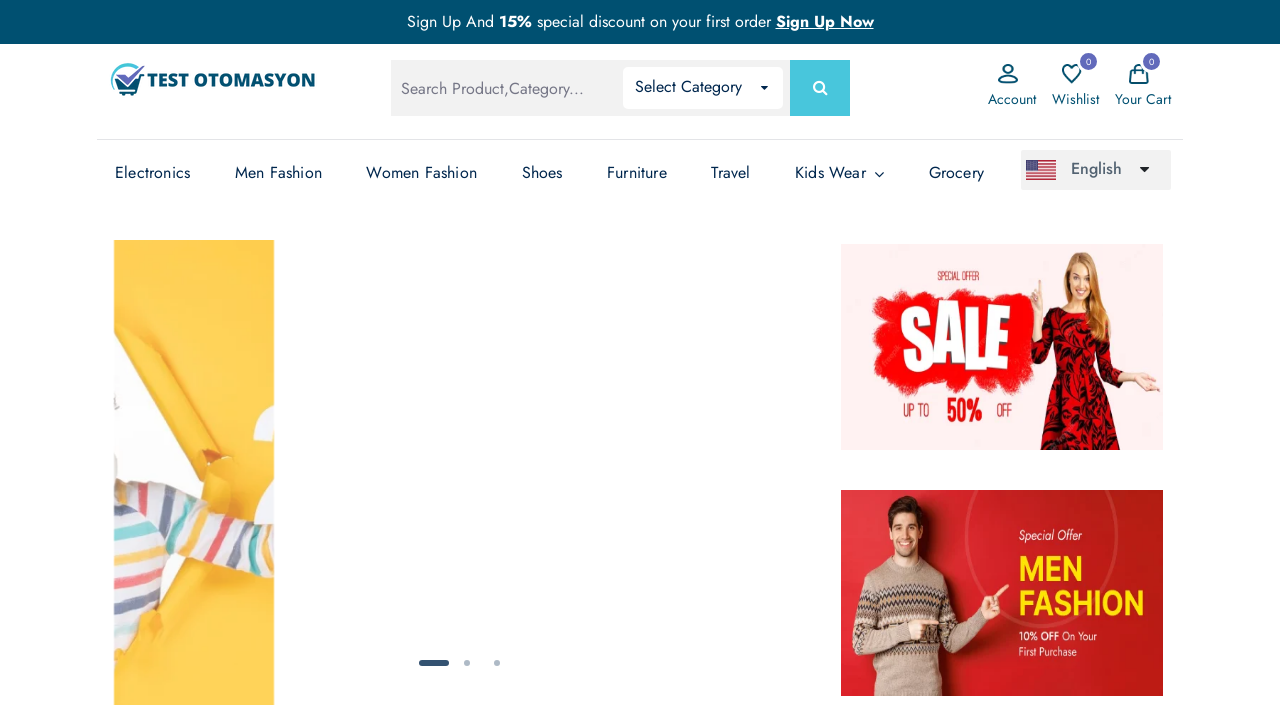

Verified back navigation successful - URL contains 'otomasyon'
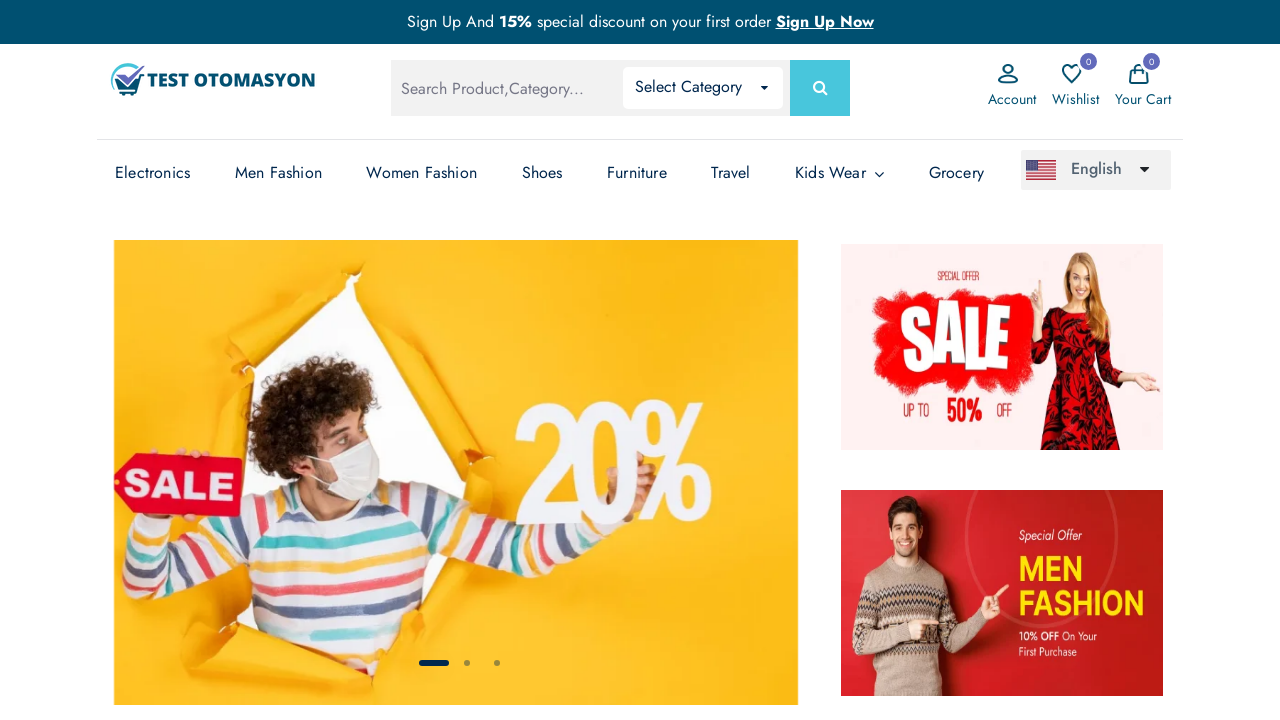

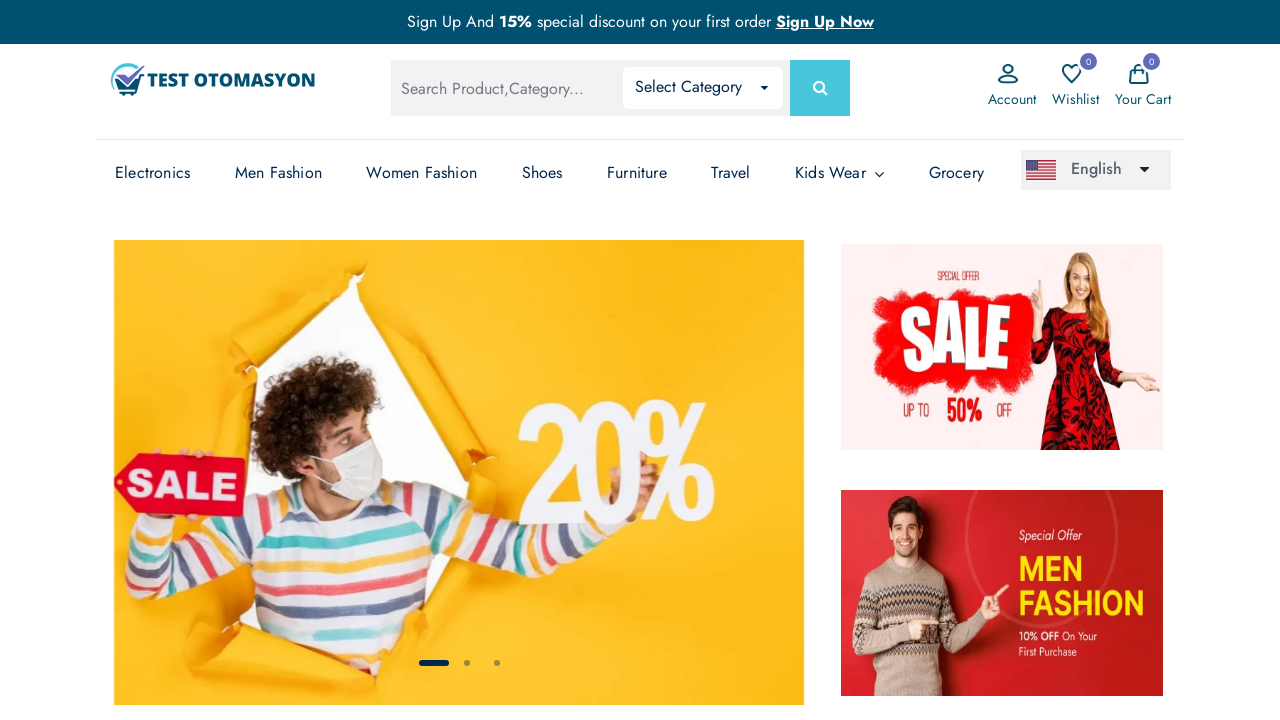